Tests checkbox interaction by verifying initial state, clicking to check, and unchecking a checkbox

Starting URL: https://rahulshettyacademy.com/AutomationPractice/

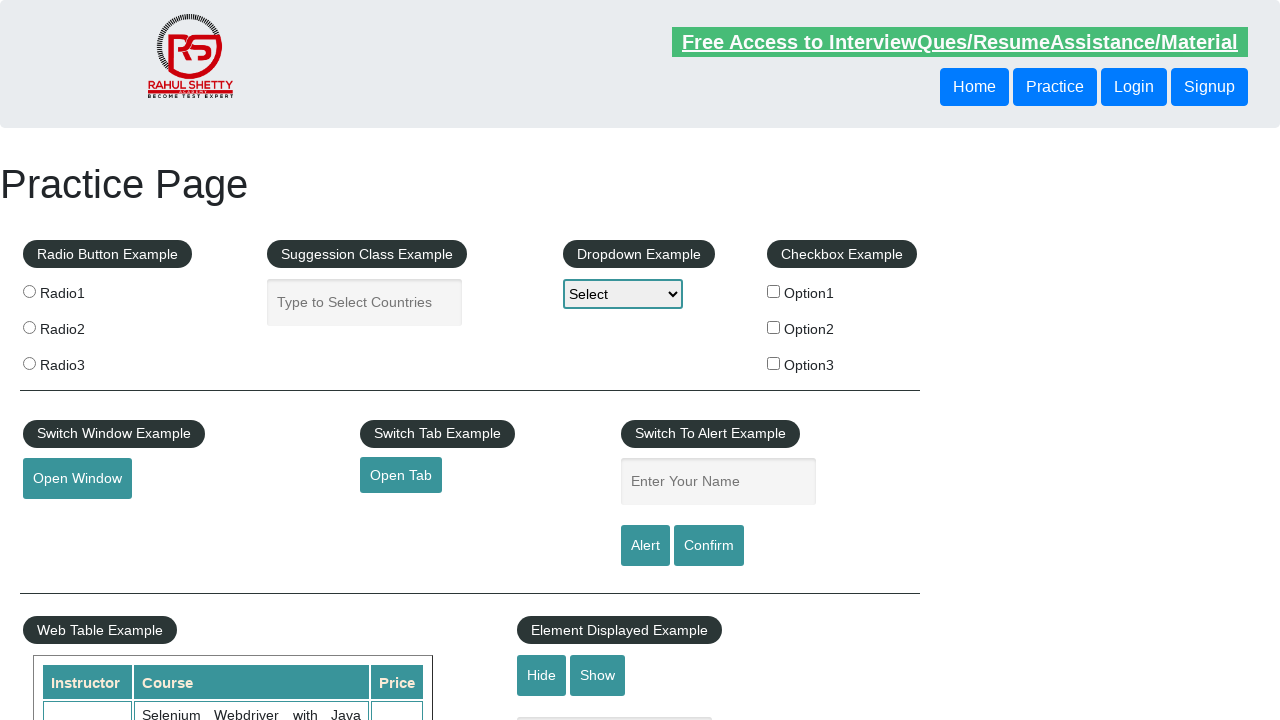

Verified checkbox is initially unchecked
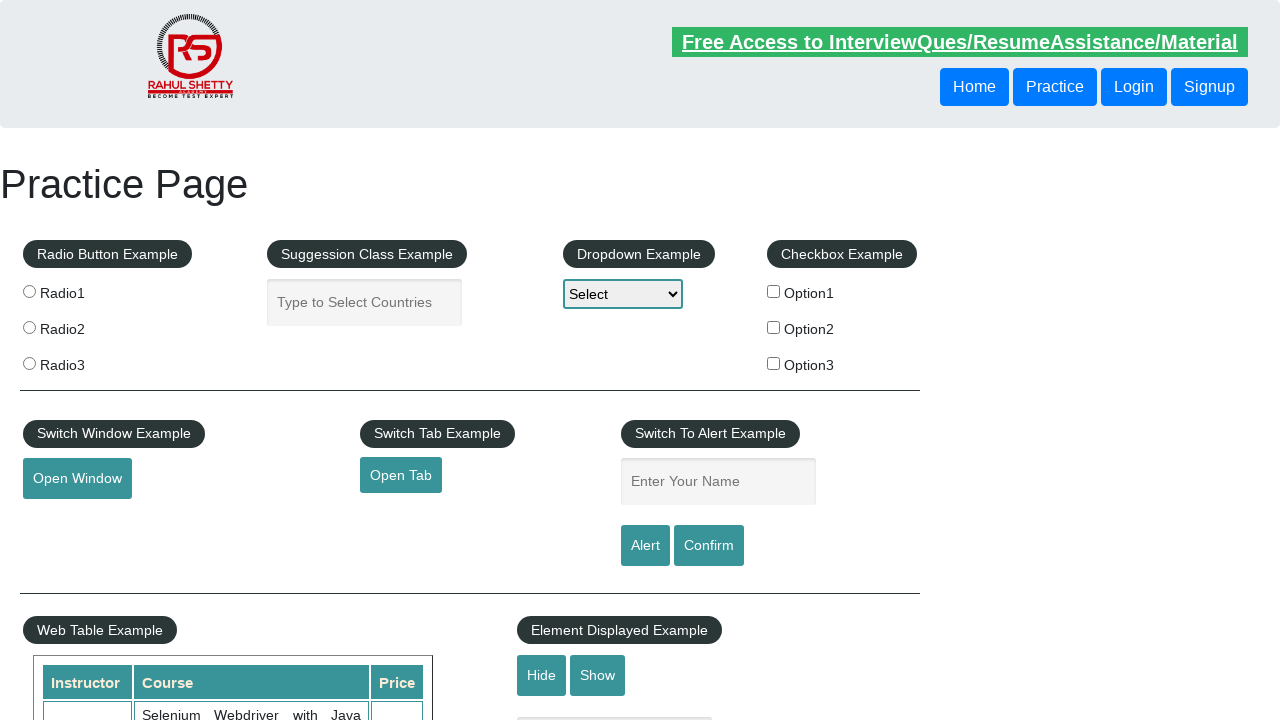

Clicked checkbox to check it at (774, 291) on input#checkBoxOption1
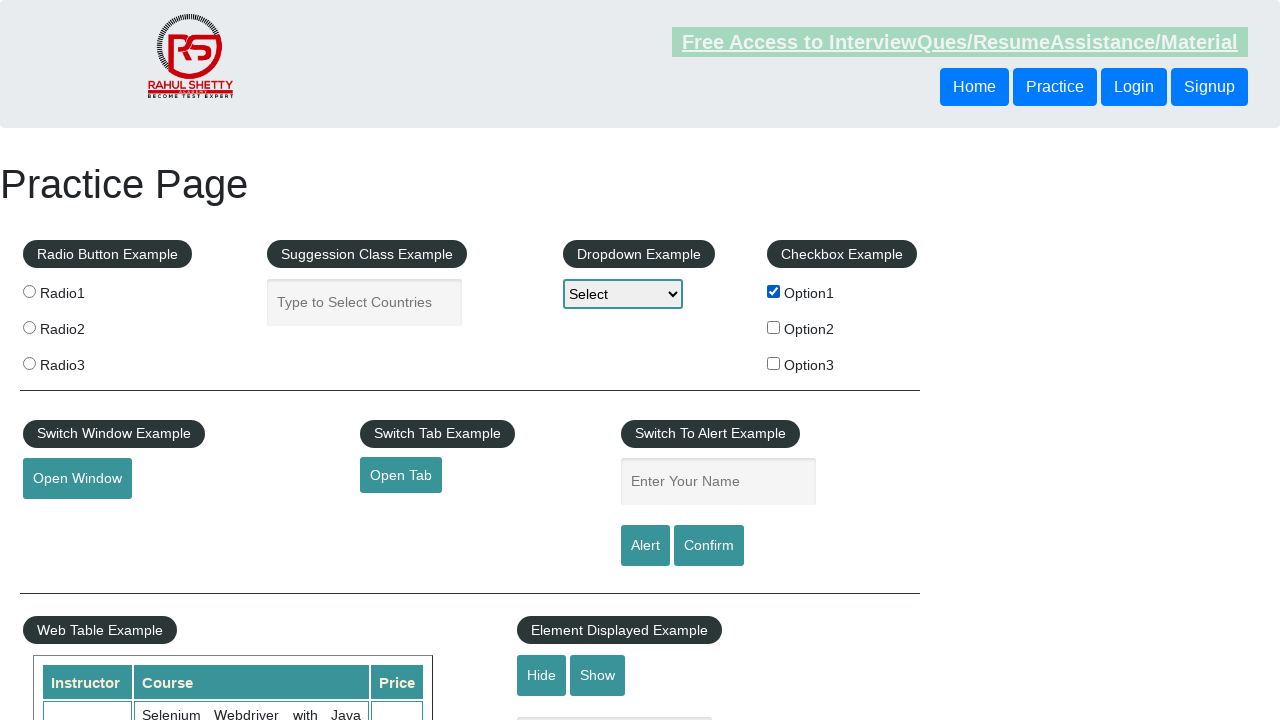

Verified checkbox is now checked
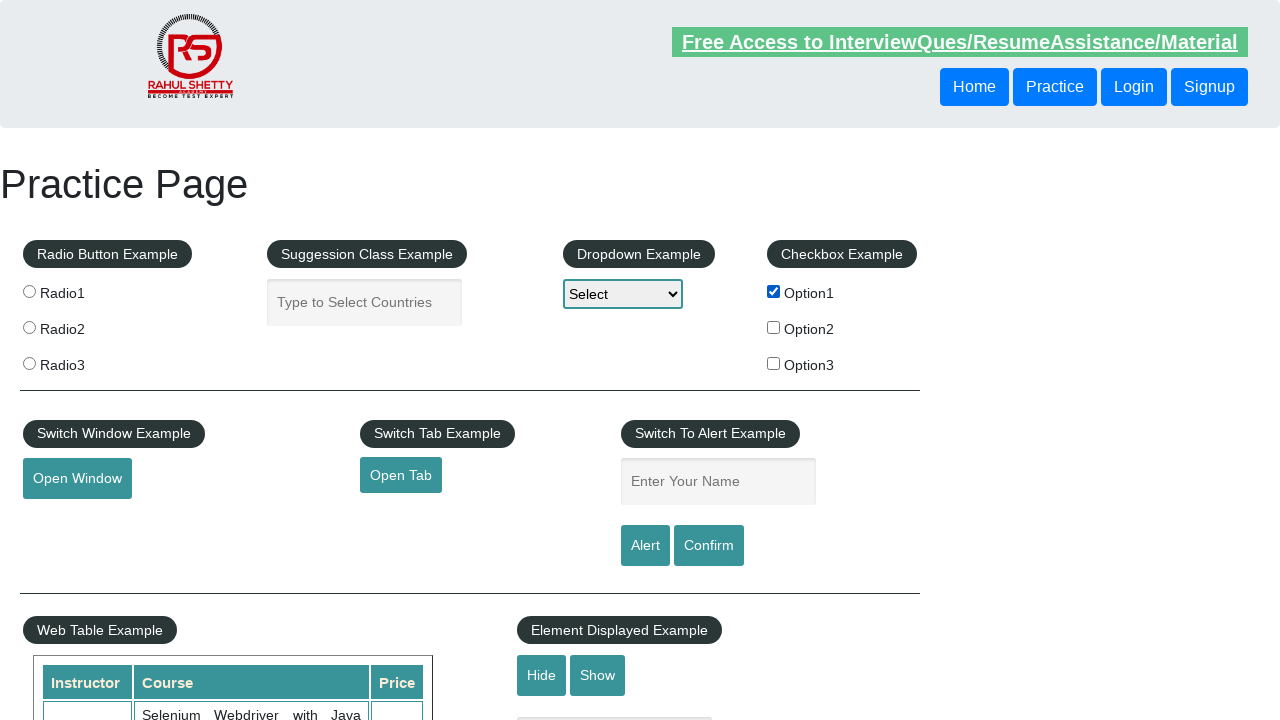

Clicked checkbox to uncheck it at (774, 291) on input#checkBoxOption1
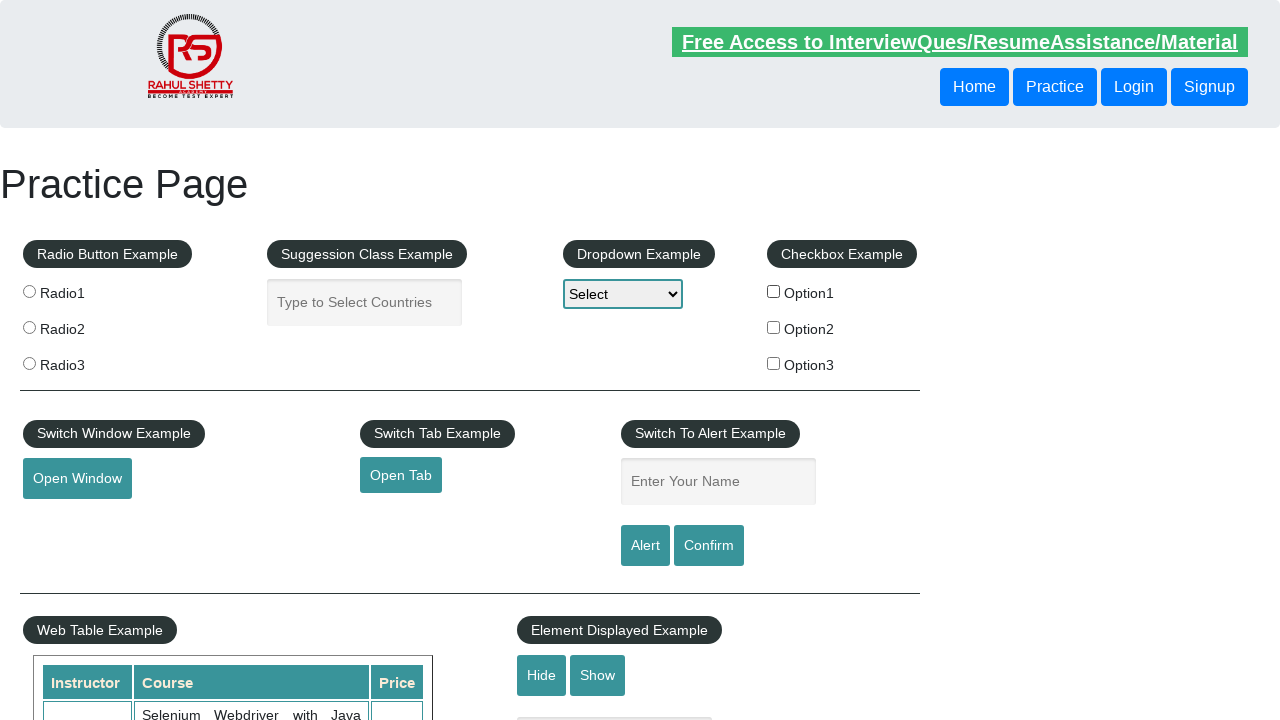

Retrieved count of all checkboxes on page: 3
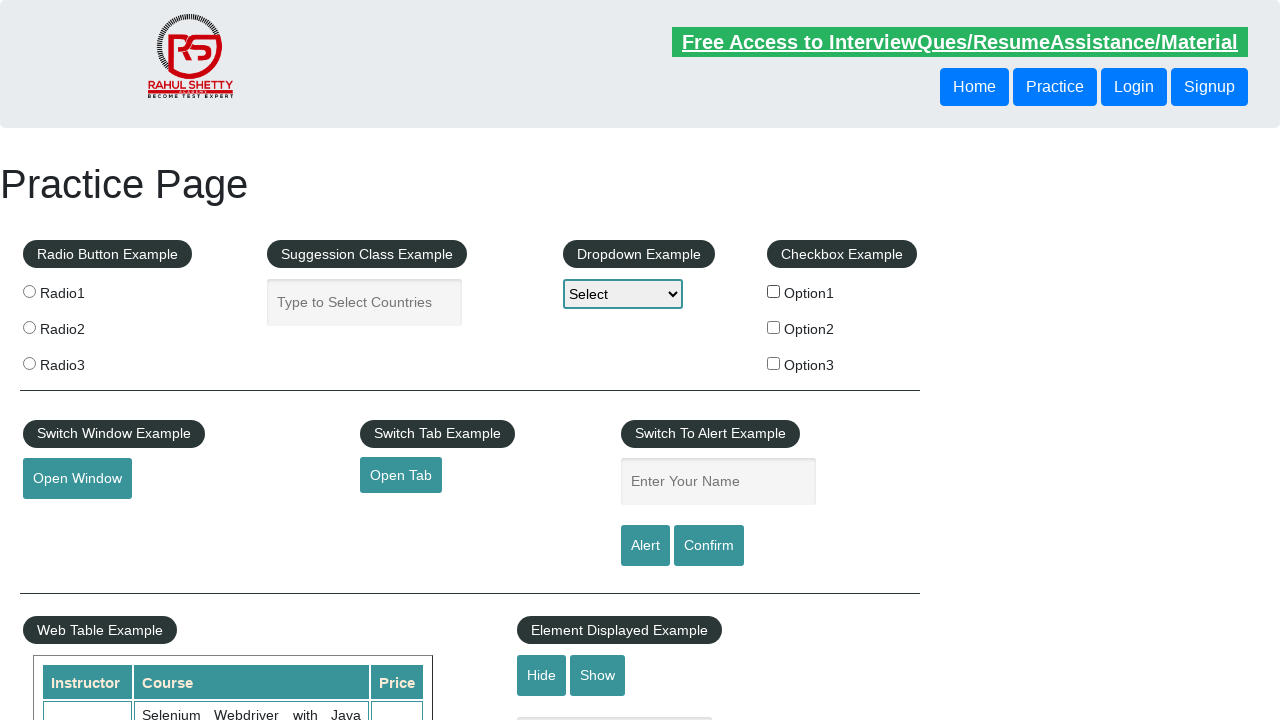

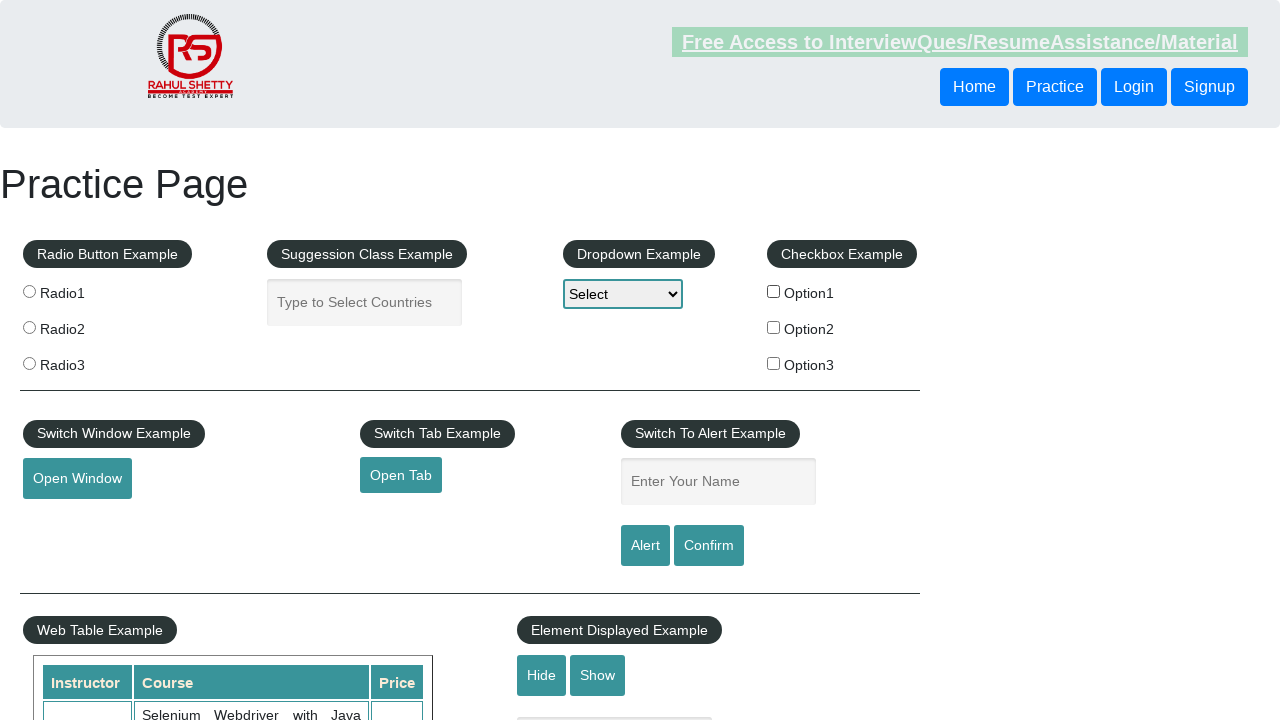